Tests that the Demoblaze homepage displays the expected description text about performance validation

Starting URL: https://www.demoblaze.com/

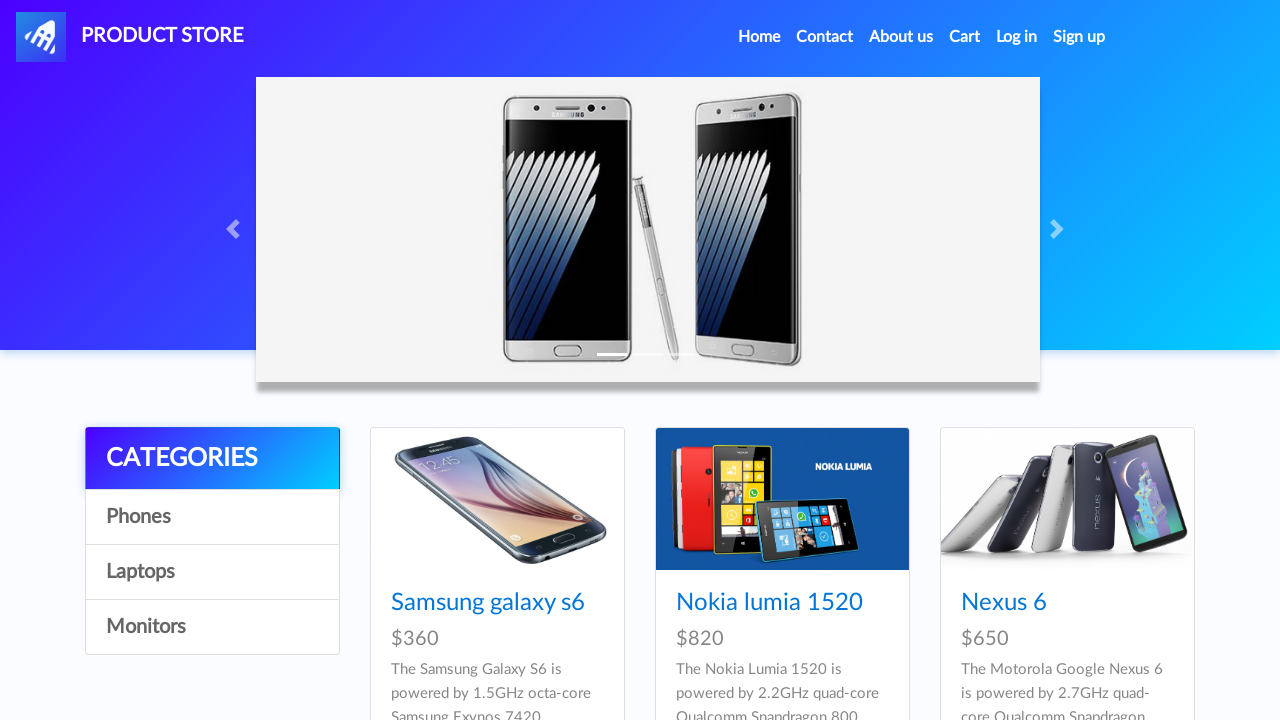

Waited for description text element to be present
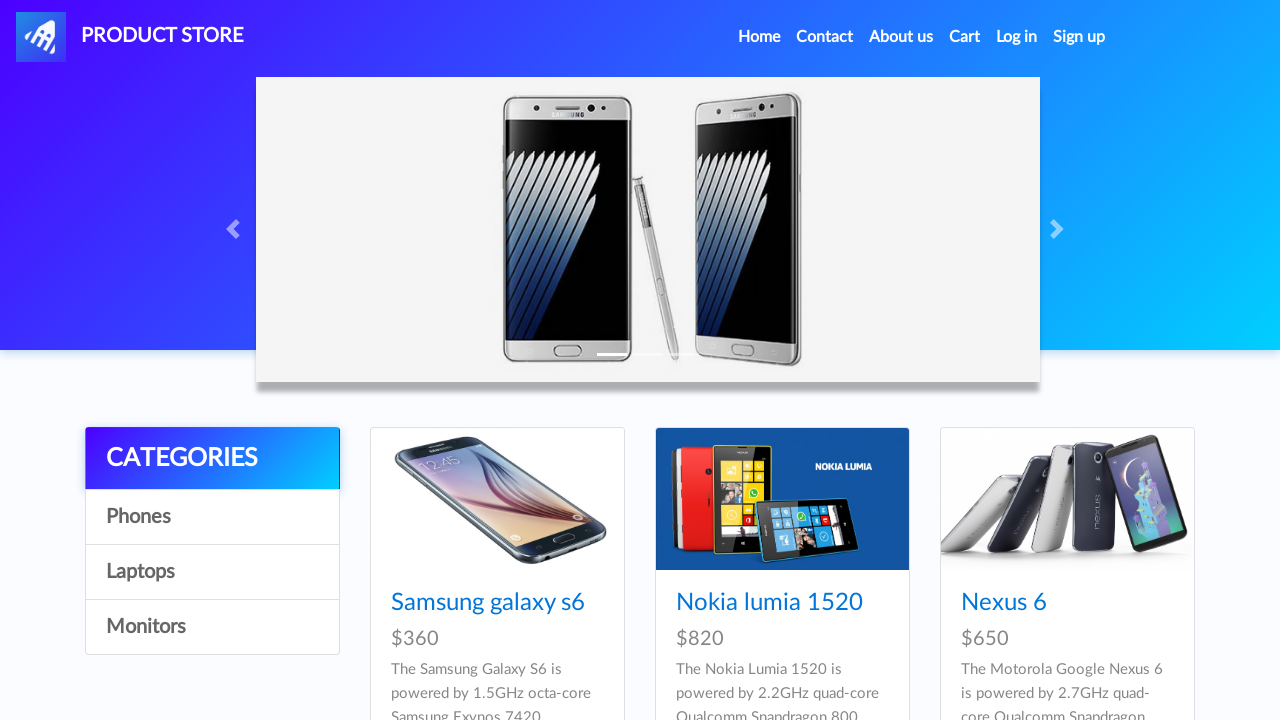

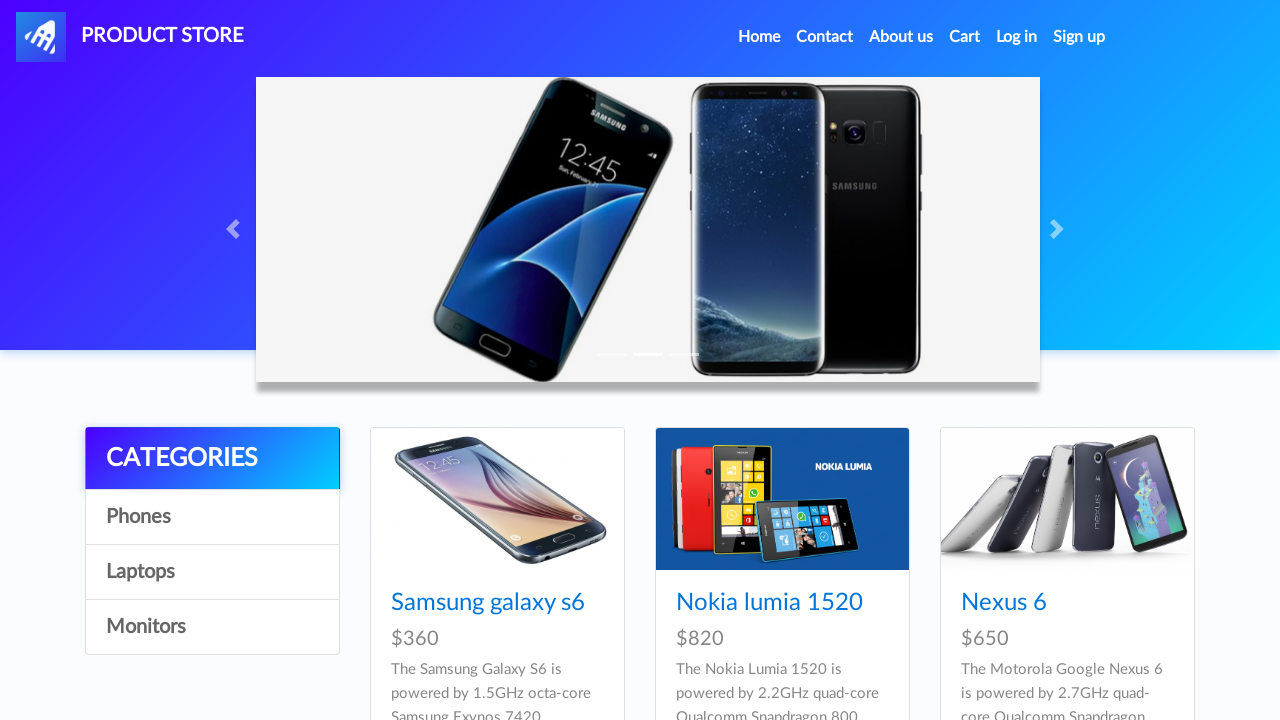